Tests drag functionality by clicking and holding an element then moving it by specific offset coordinates

Starting URL: https://jqueryui.com/droppable/

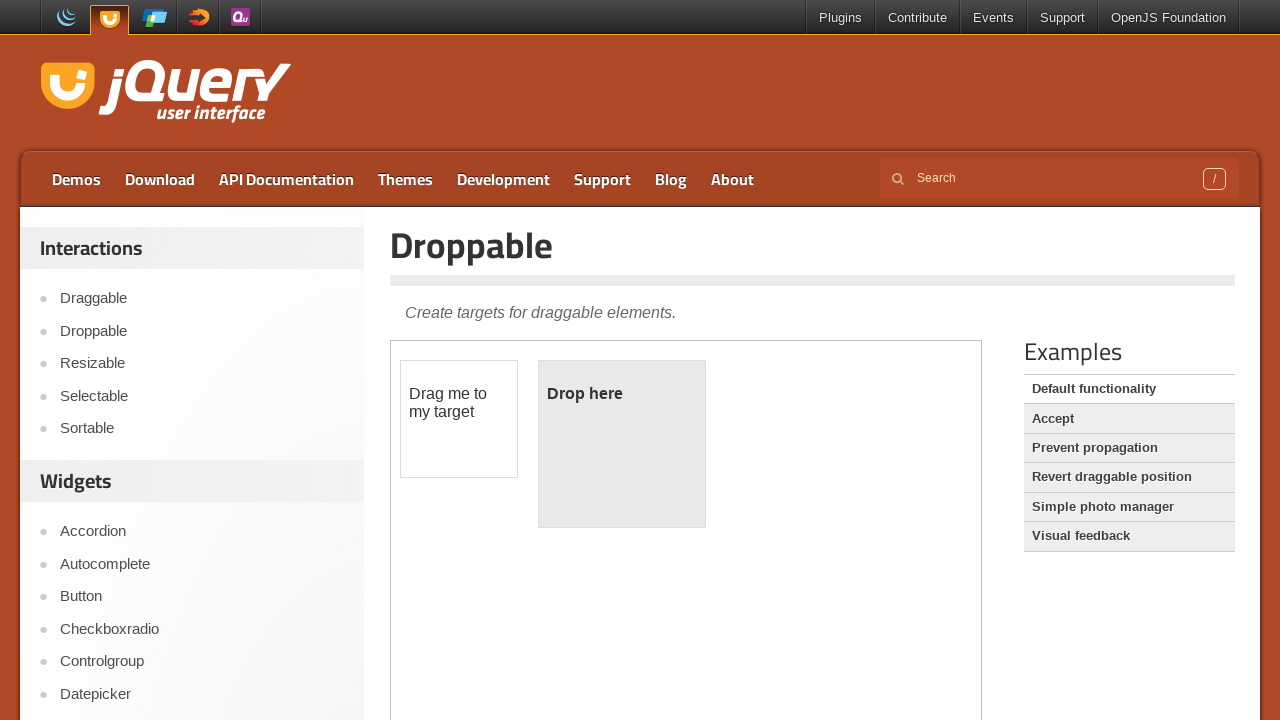

Located iframe containing draggable element
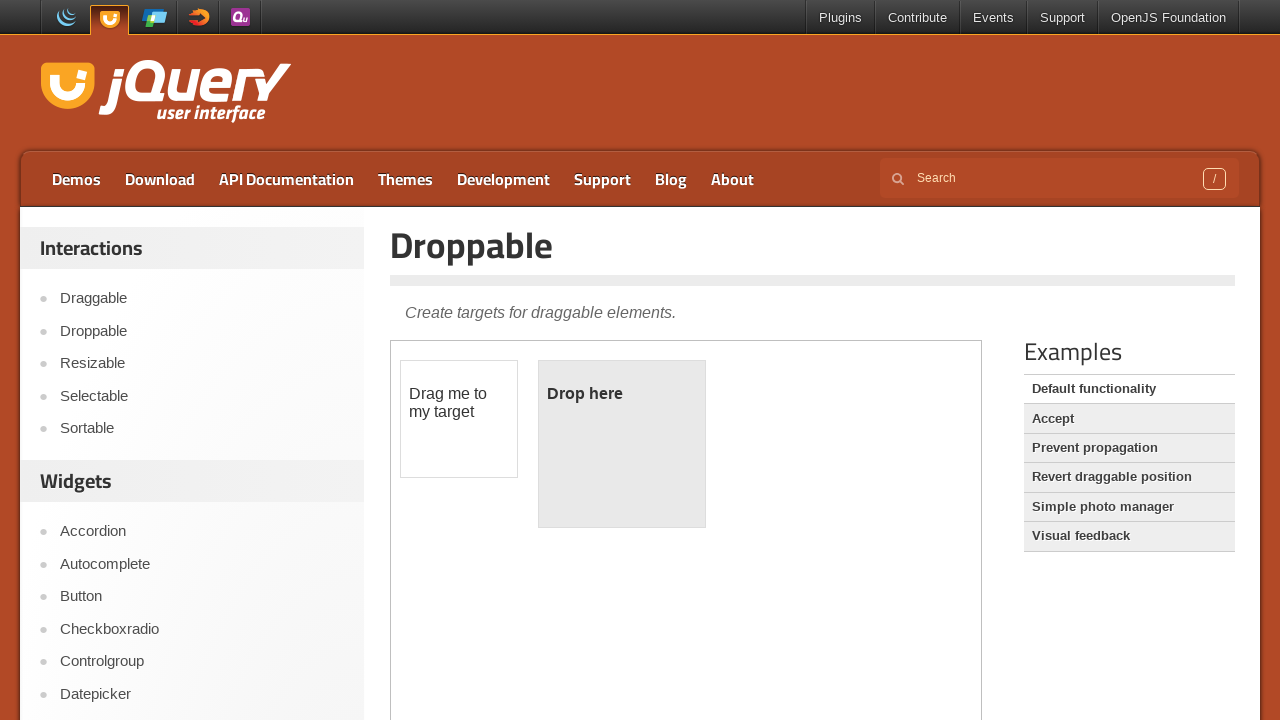

Located draggable element with ID 'draggable'
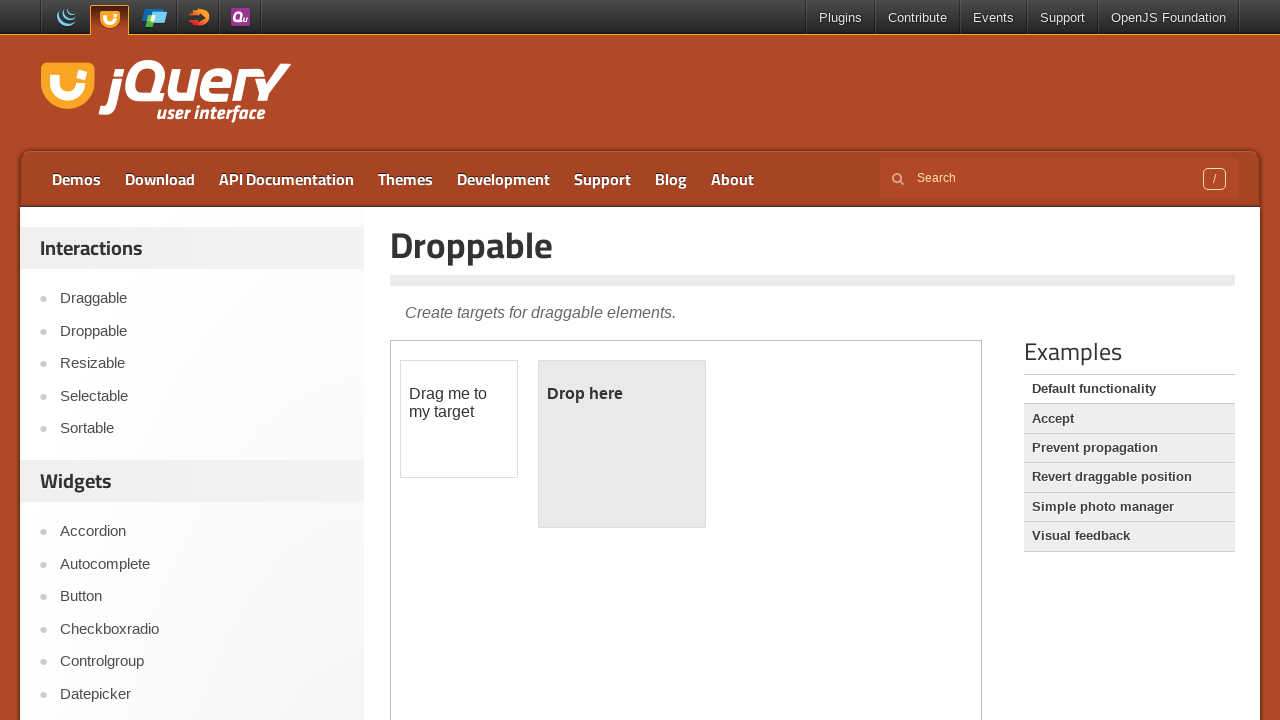

Retrieved bounding box coordinates of draggable element
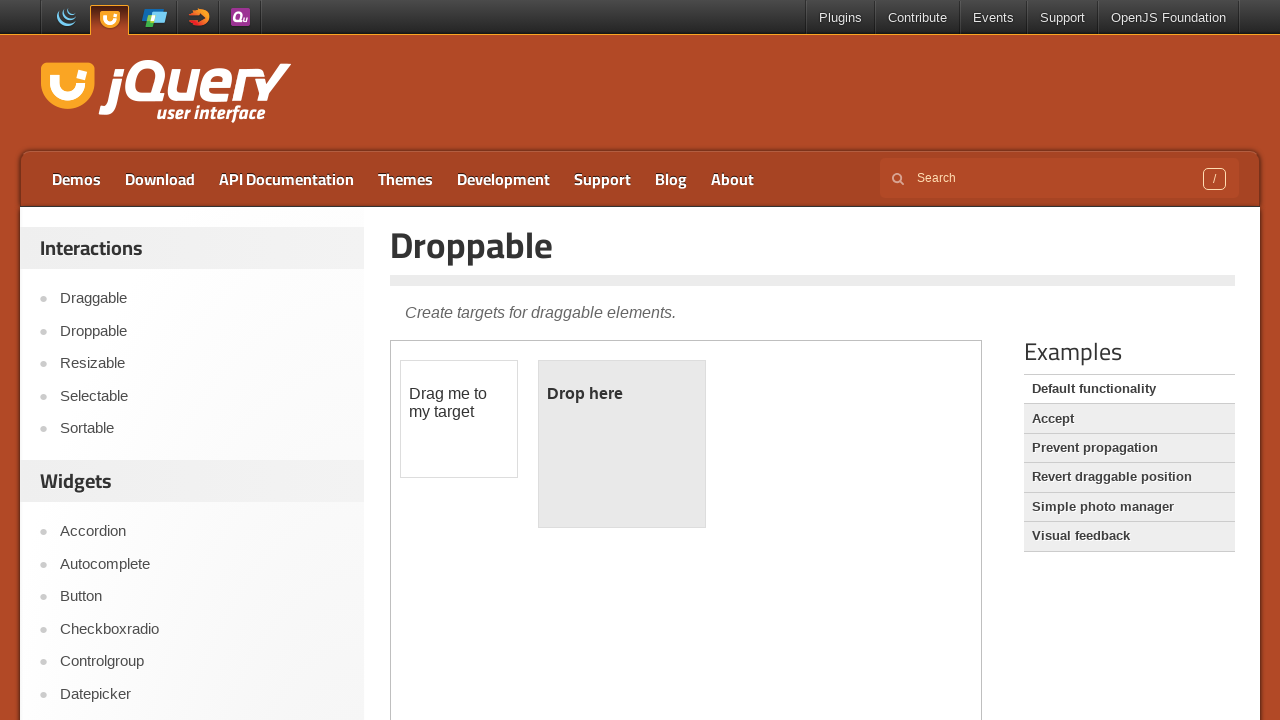

Moved mouse to center of draggable element at (459, 419)
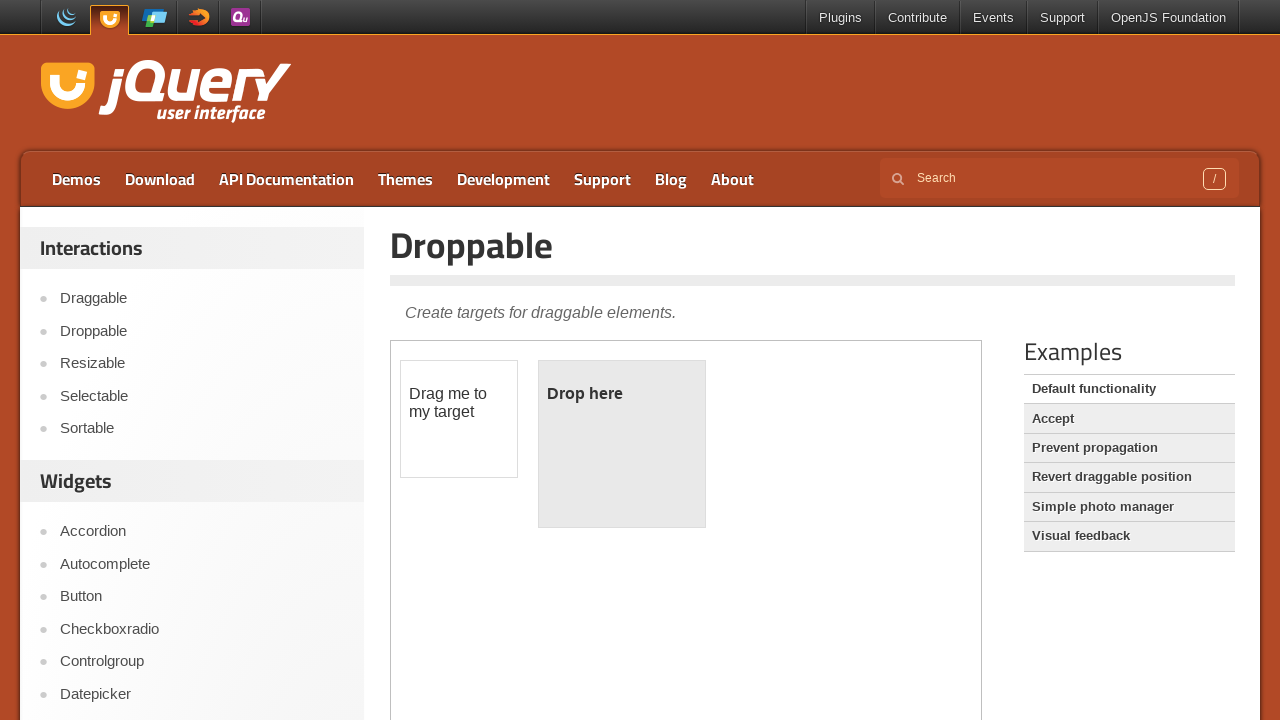

Pressed mouse button down to start drag at (459, 419)
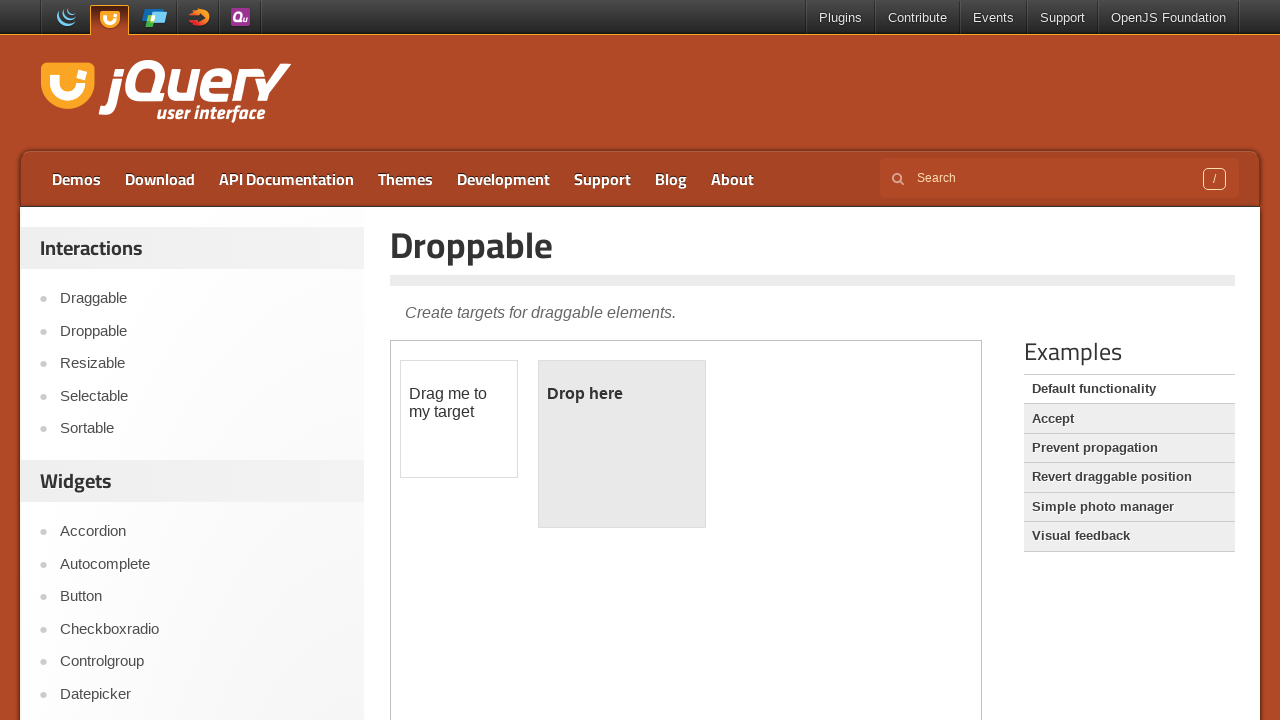

Moved element by offset (401px right, 19px down) at (860, 438)
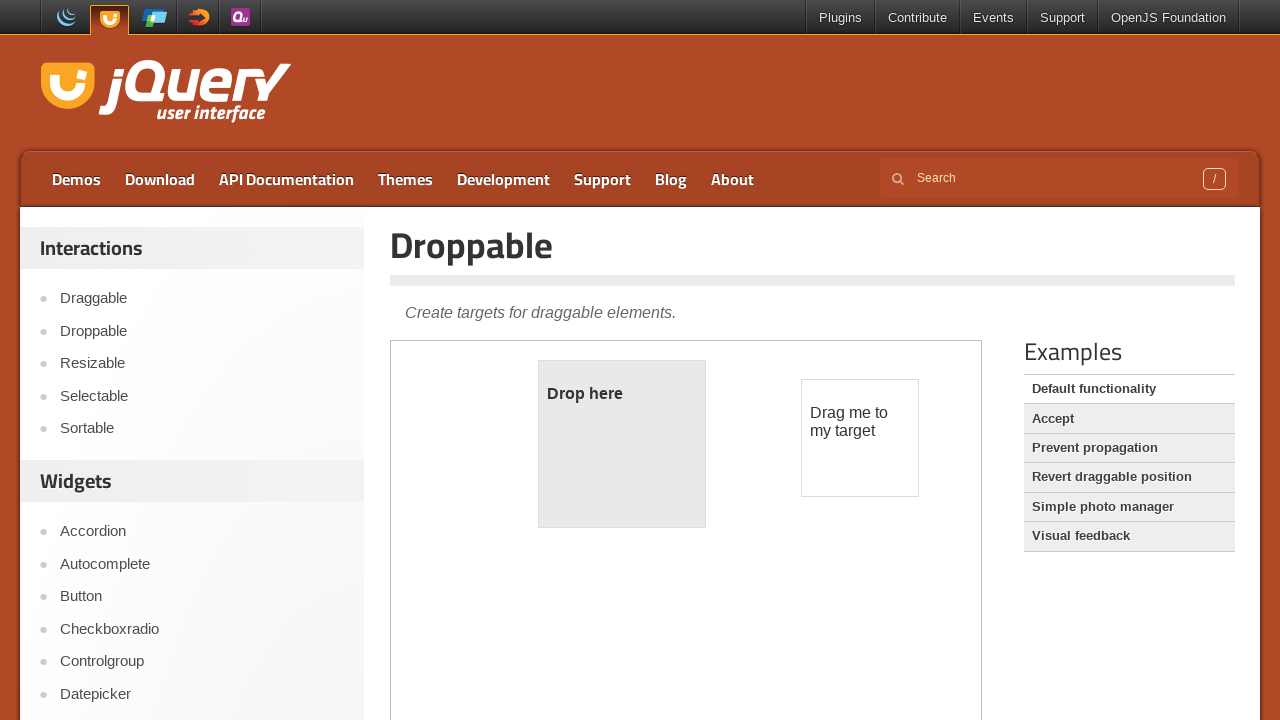

Released mouse button to complete drag operation at (860, 438)
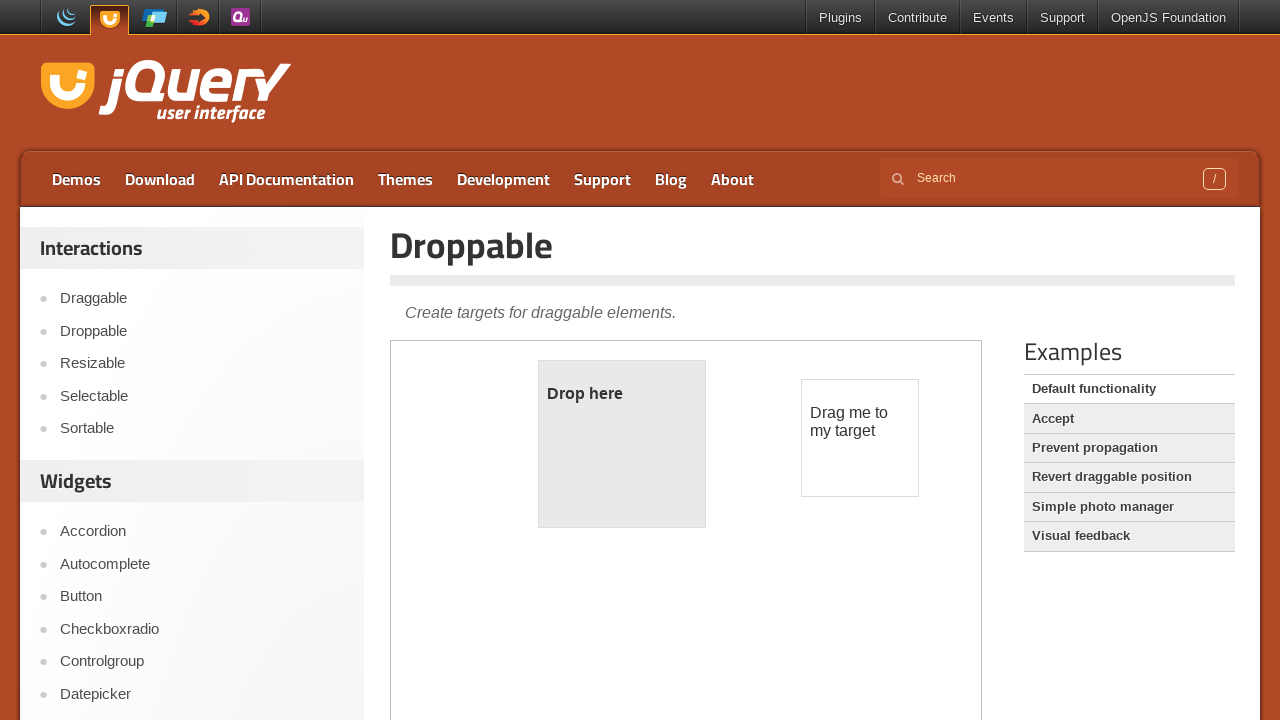

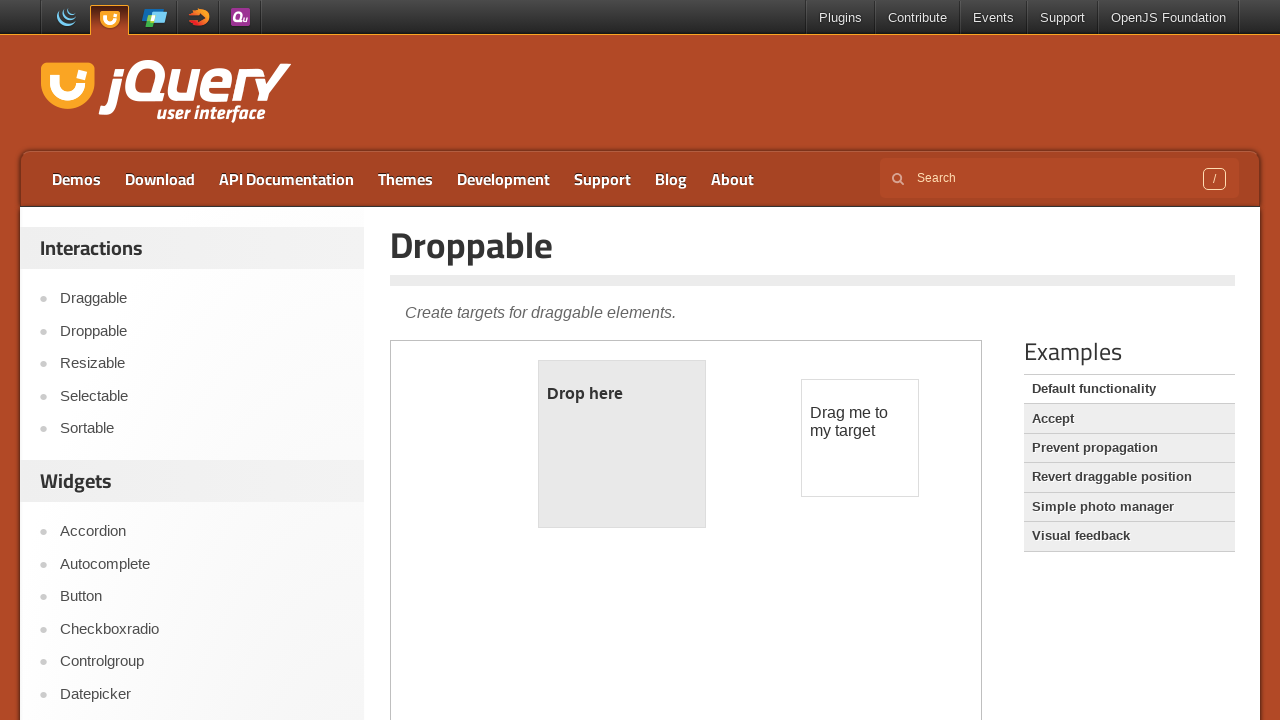